Tests an explicit wait scenario where the script waits for a price to change to $100, then clicks a book button, calculates a mathematical value based on displayed input, fills in an answer field, and submits the form.

Starting URL: http://suninjuly.github.io/explicit_wait2.html

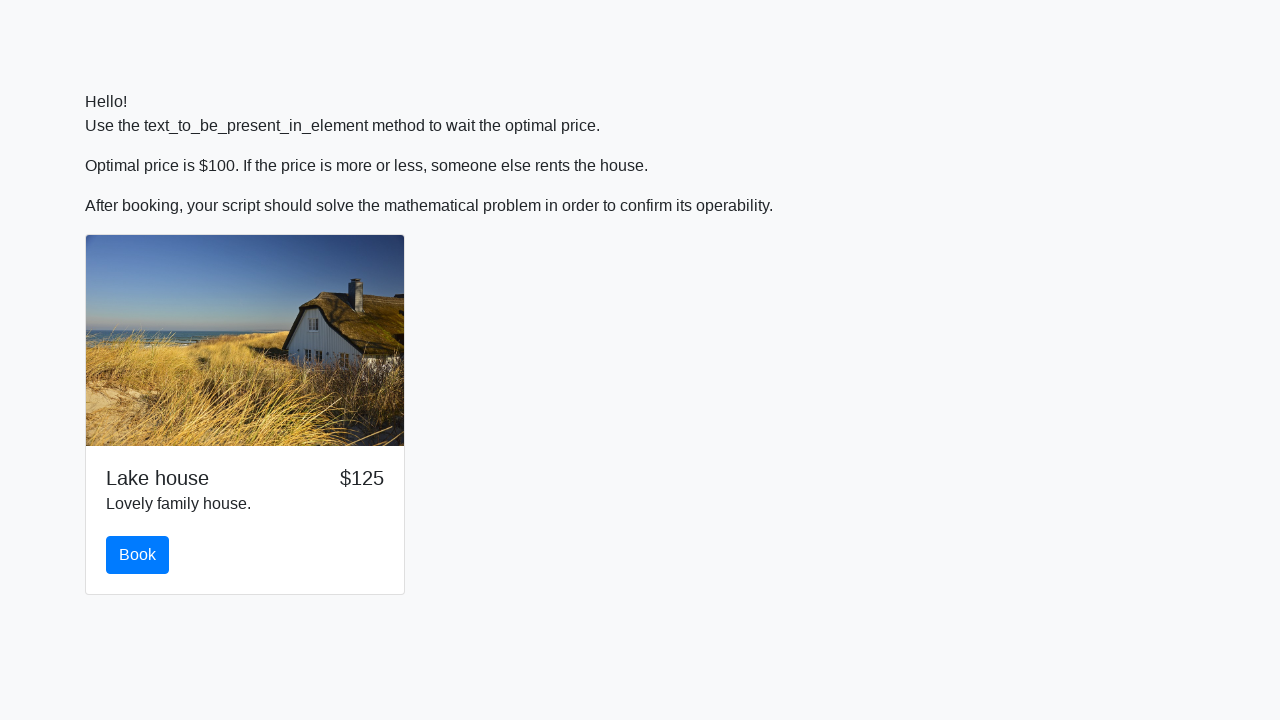

Waited for price to change to $100
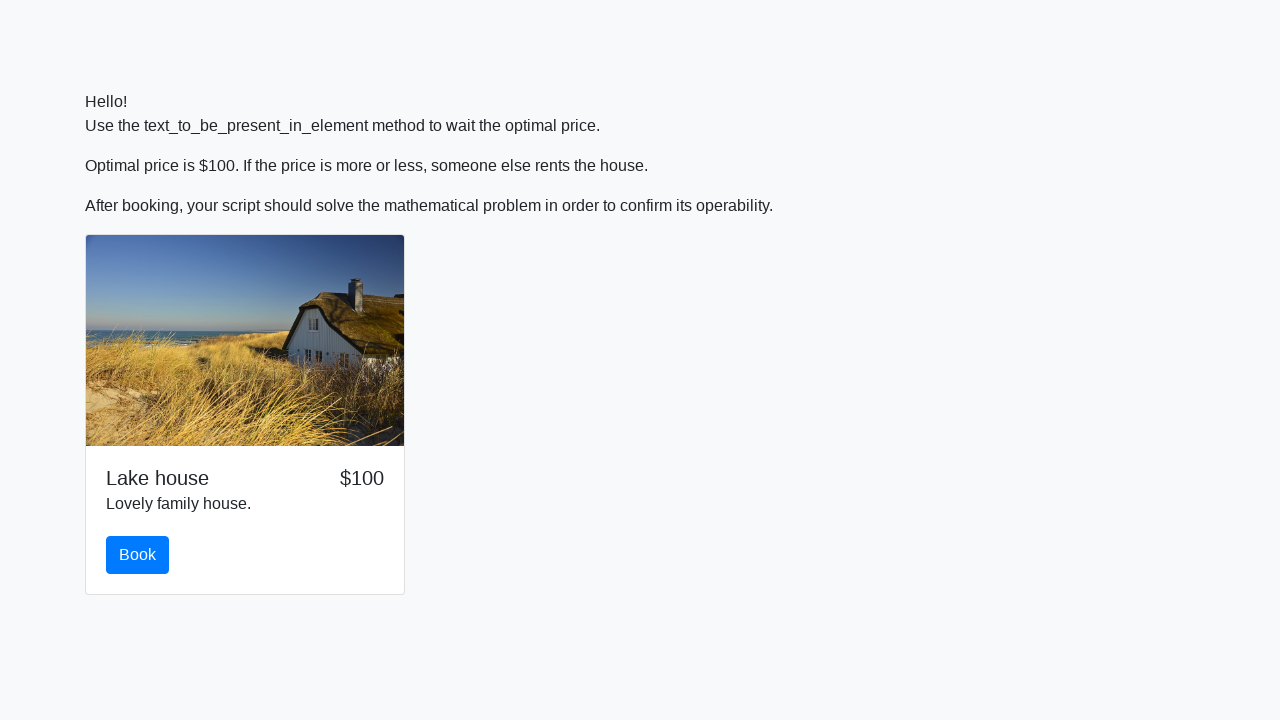

Clicked the book button at (138, 555) on #book
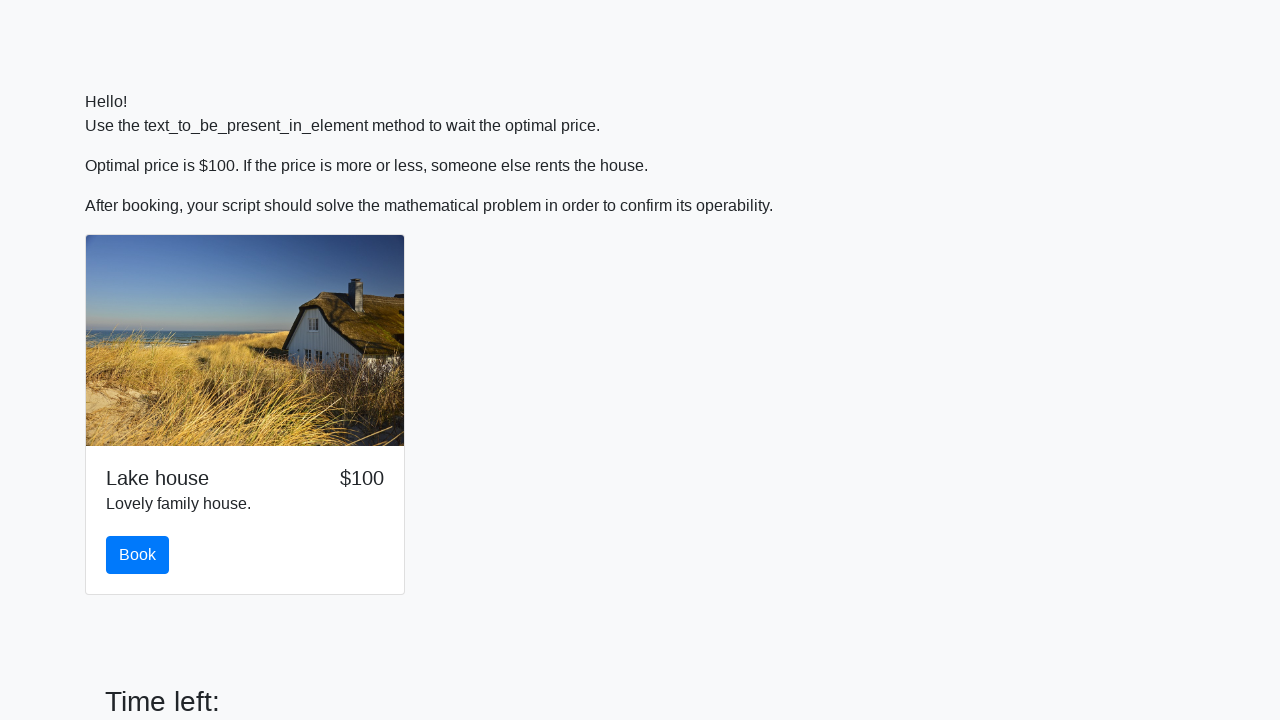

Retrieved input value for calculation
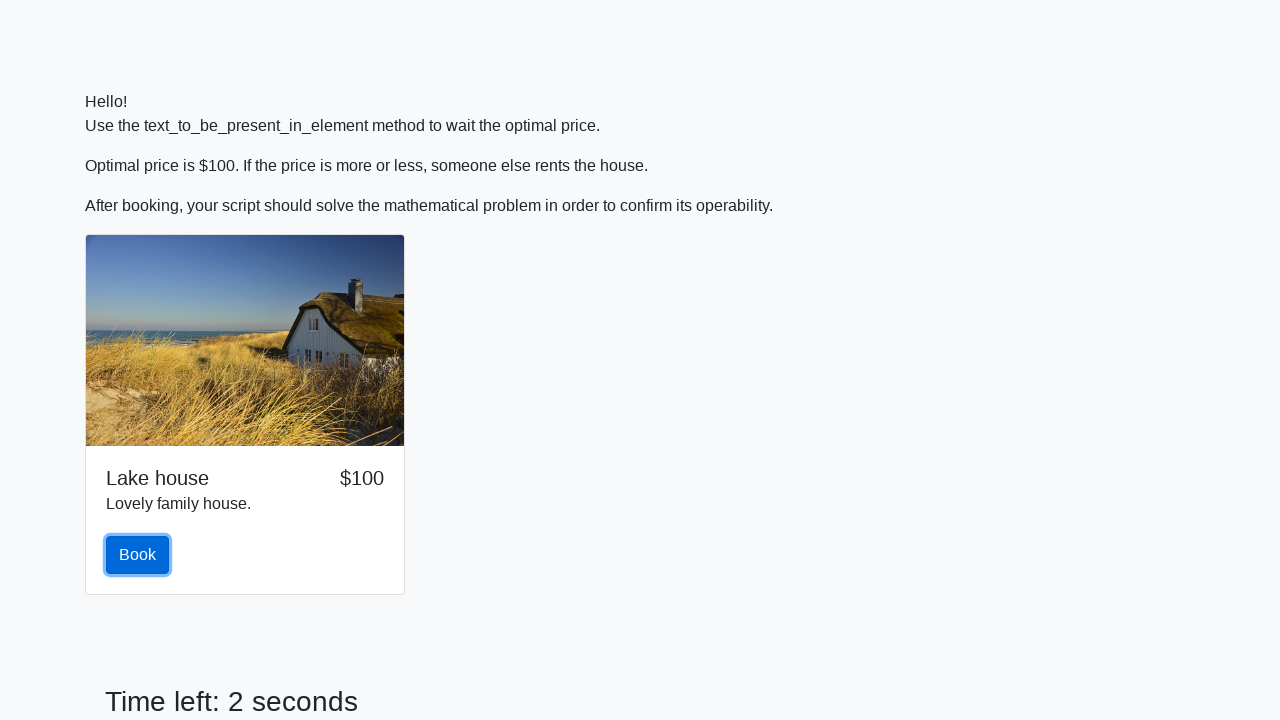

Calculated mathematical value based on input: 2.455014095006879
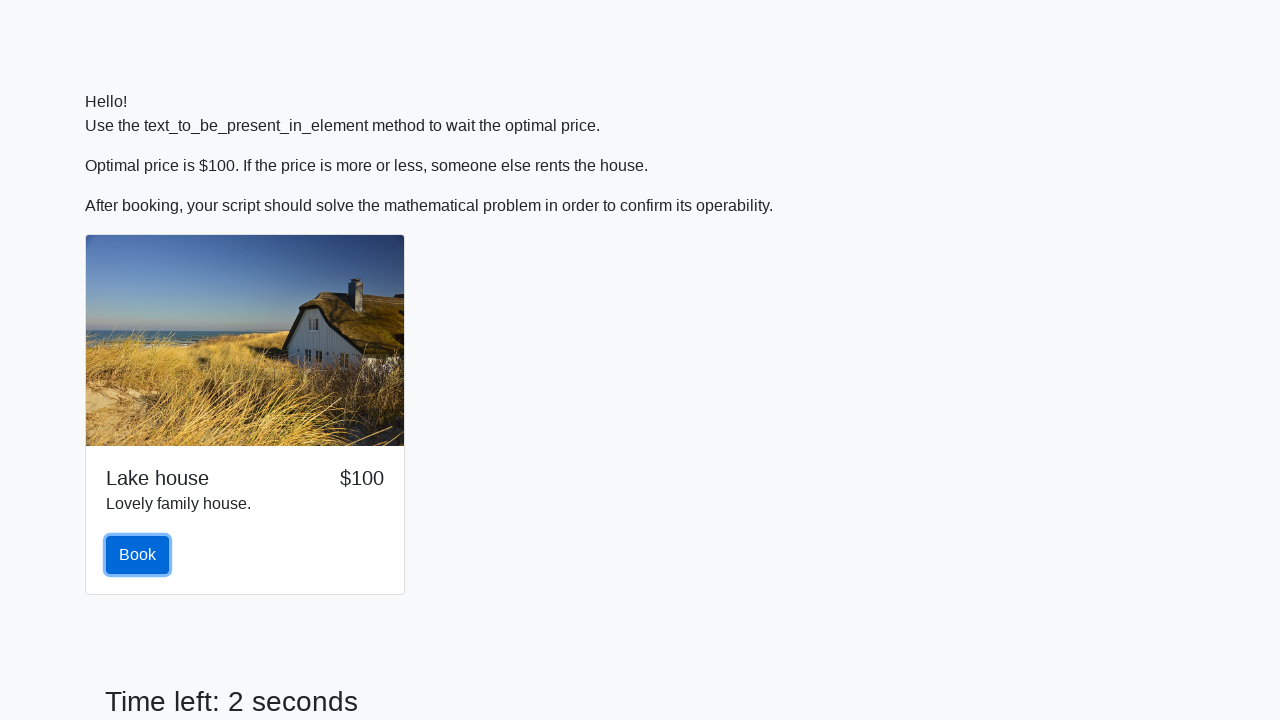

Filled in the calculated answer field on #answer
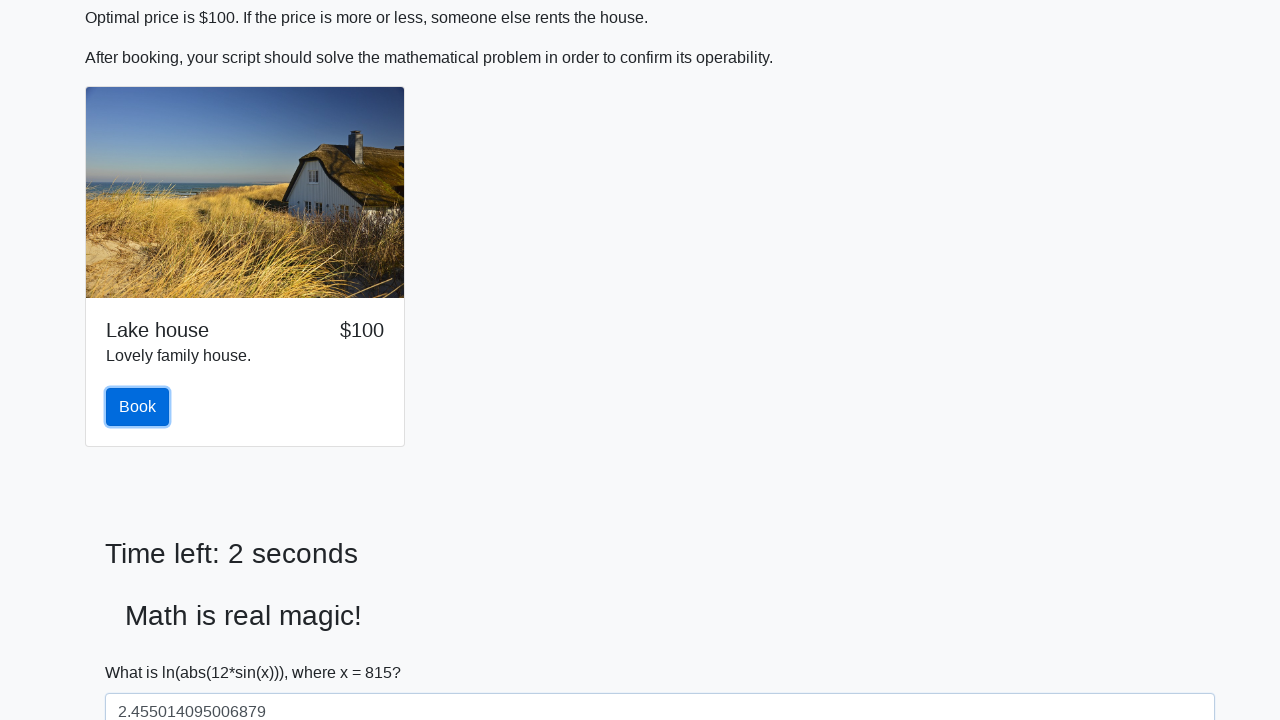

Clicked the solve button to submit the form at (143, 651) on #solve
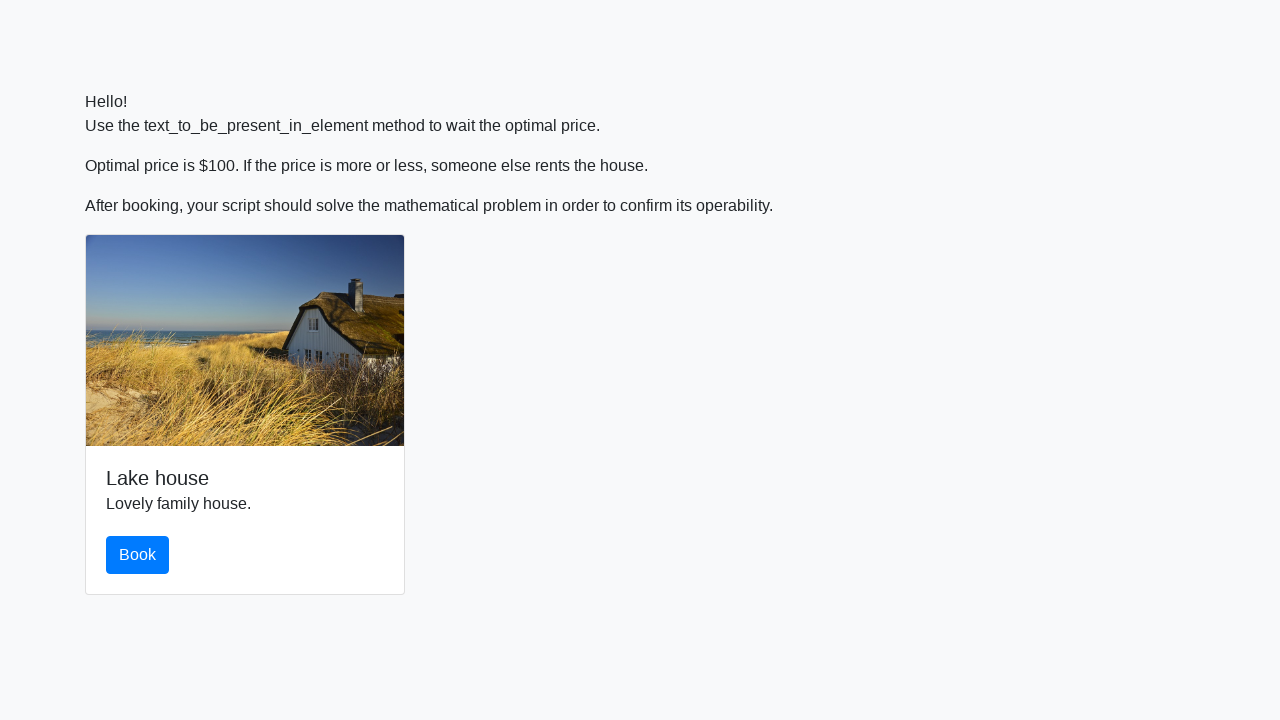

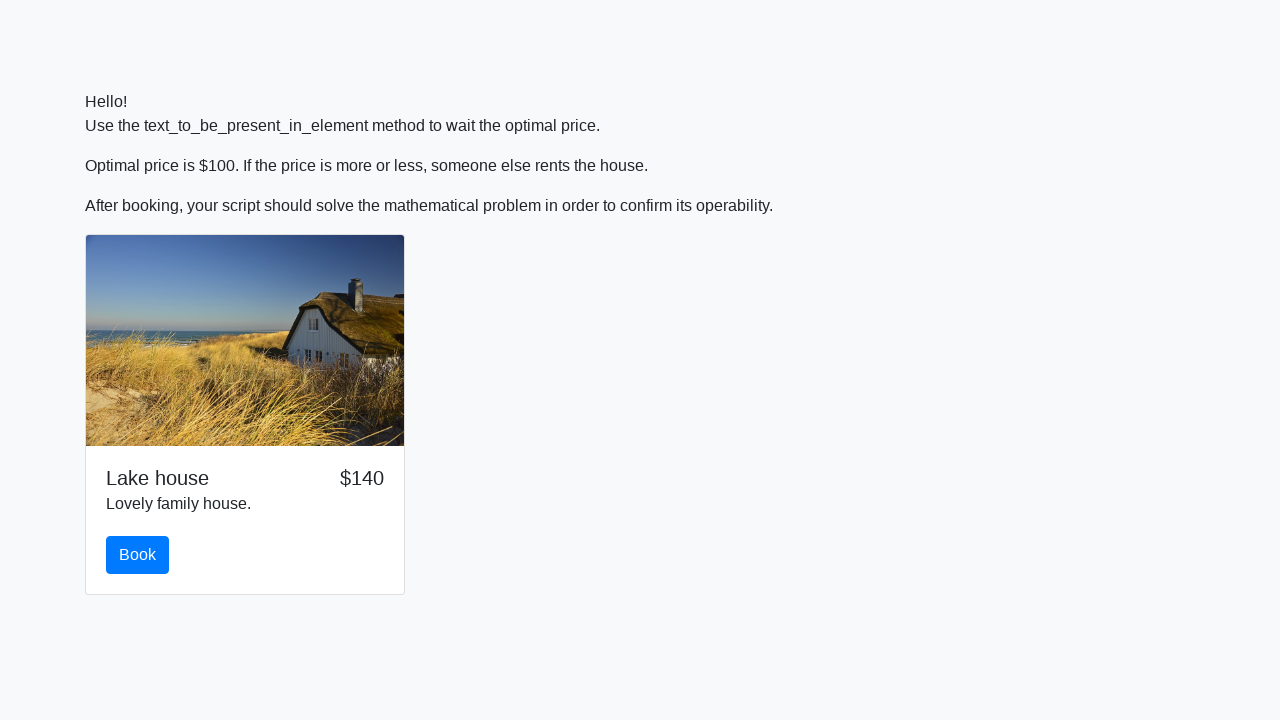